Tests checkbox selection functionality on a practice form by selecting multiple hobby checkboxes

Starting URL: https://demoqa.com/automation-practice-form

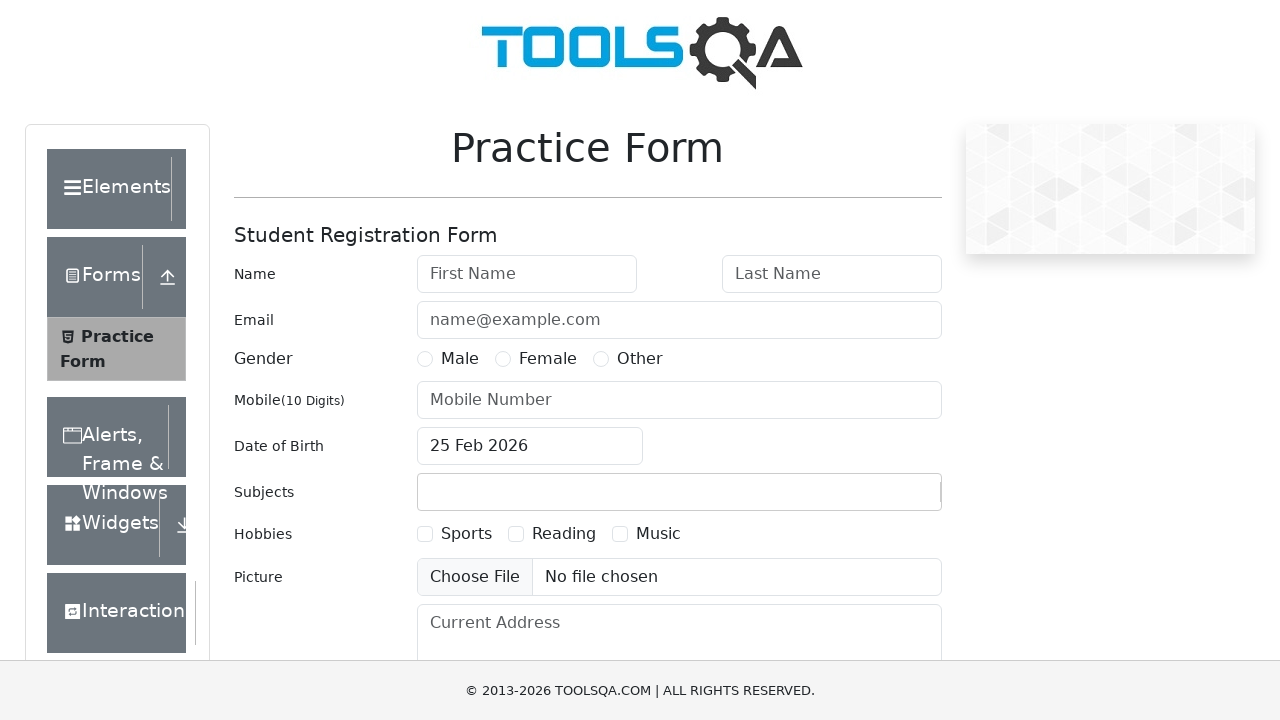

Clicked Sports checkbox at (466, 534) on xpath=//label[normalize-space()='Sports']
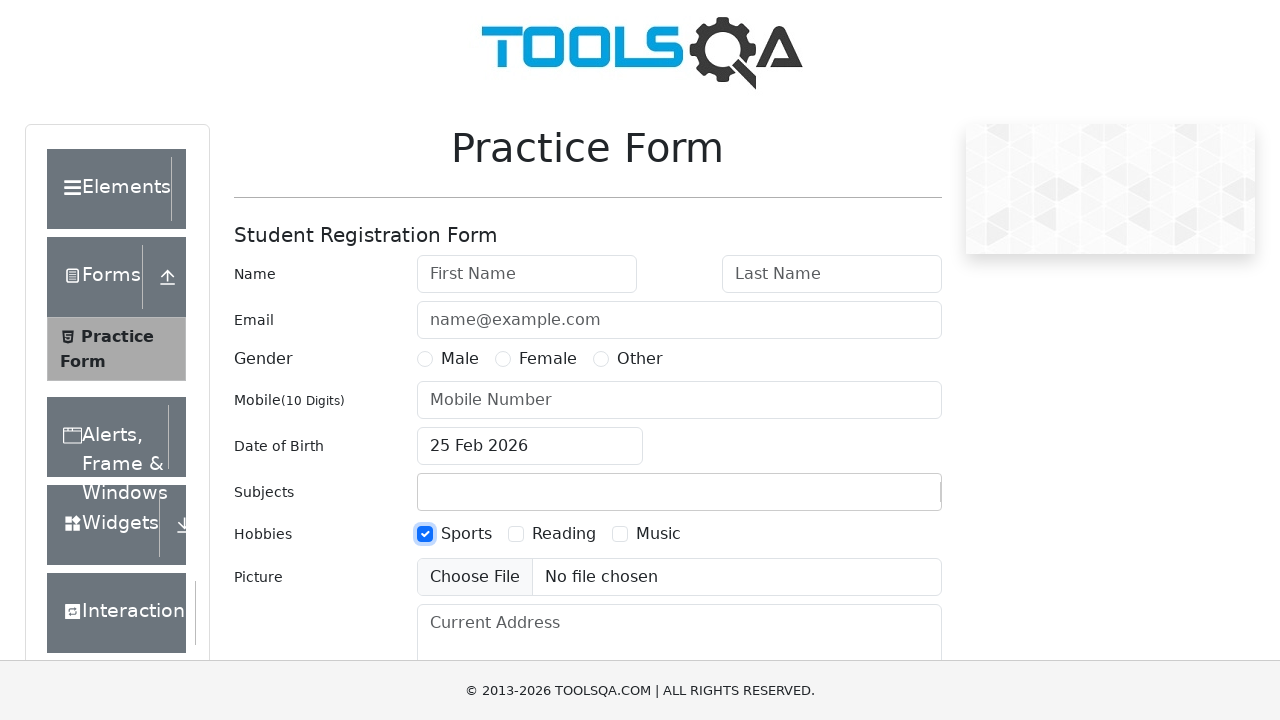

Clicked Reading checkbox at (564, 534) on xpath=//label[normalize-space()='Reading']
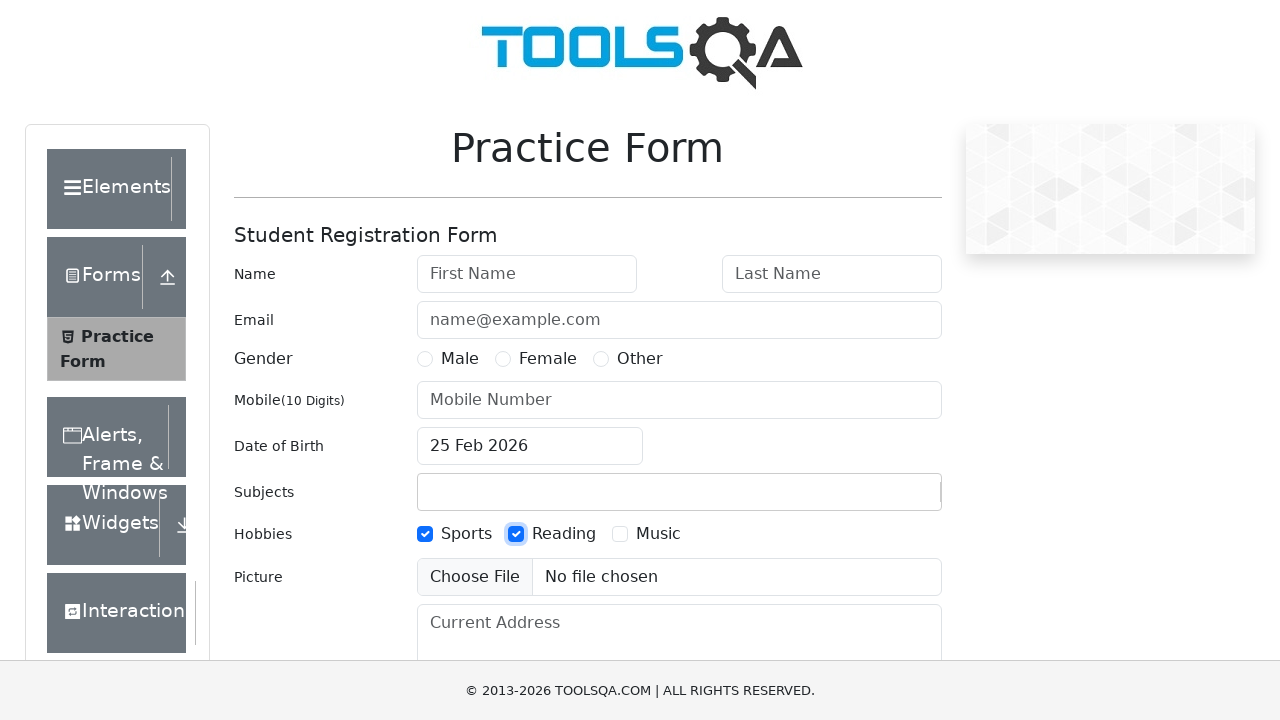

Clicked Music checkbox at (658, 534) on xpath=//label[normalize-space()='Music']
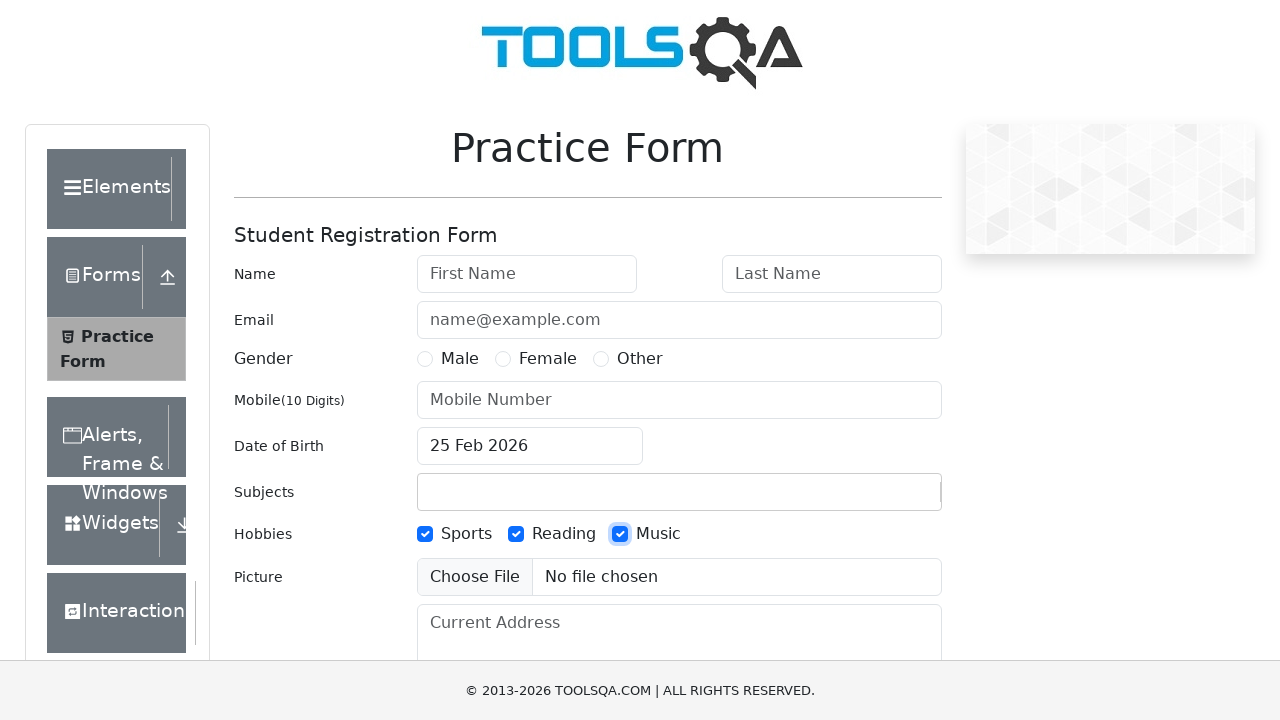

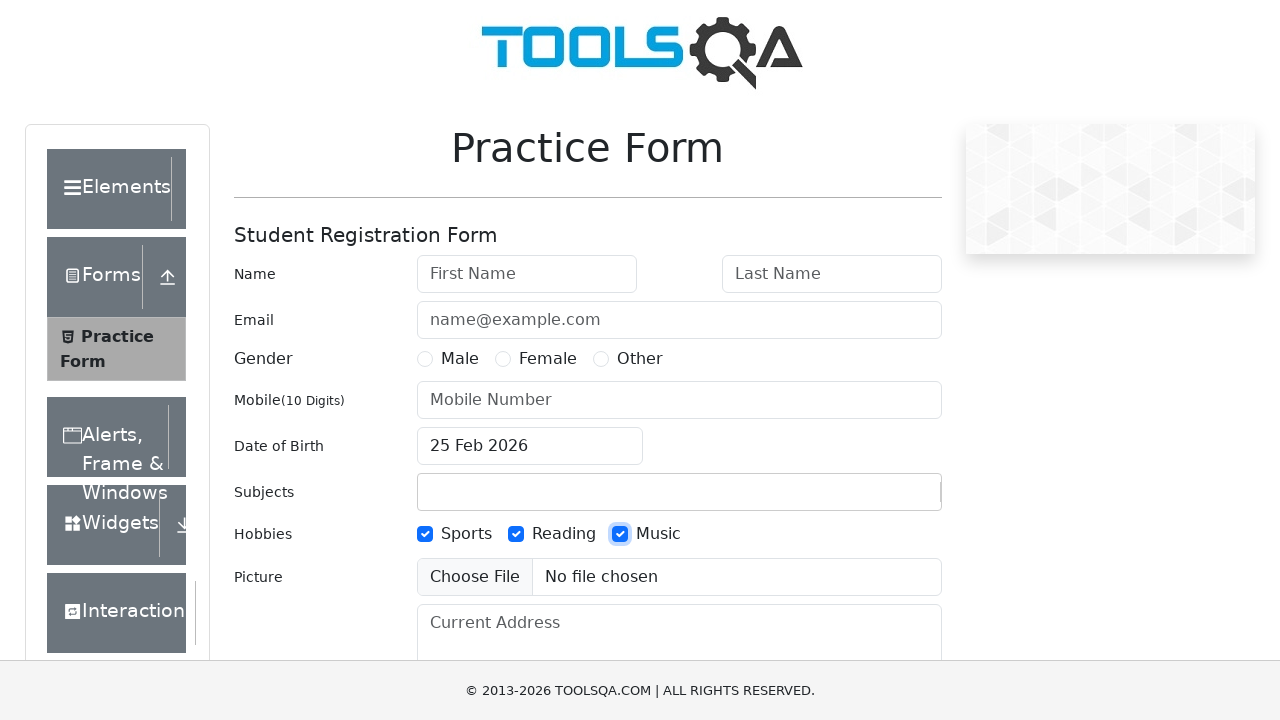